Navigates to OkToFly drone flying conditions page for Hay River location, accepts license, and verifies forecast loads.

Starting URL: https://oktofly.com/loc/60.004541,-115.779971

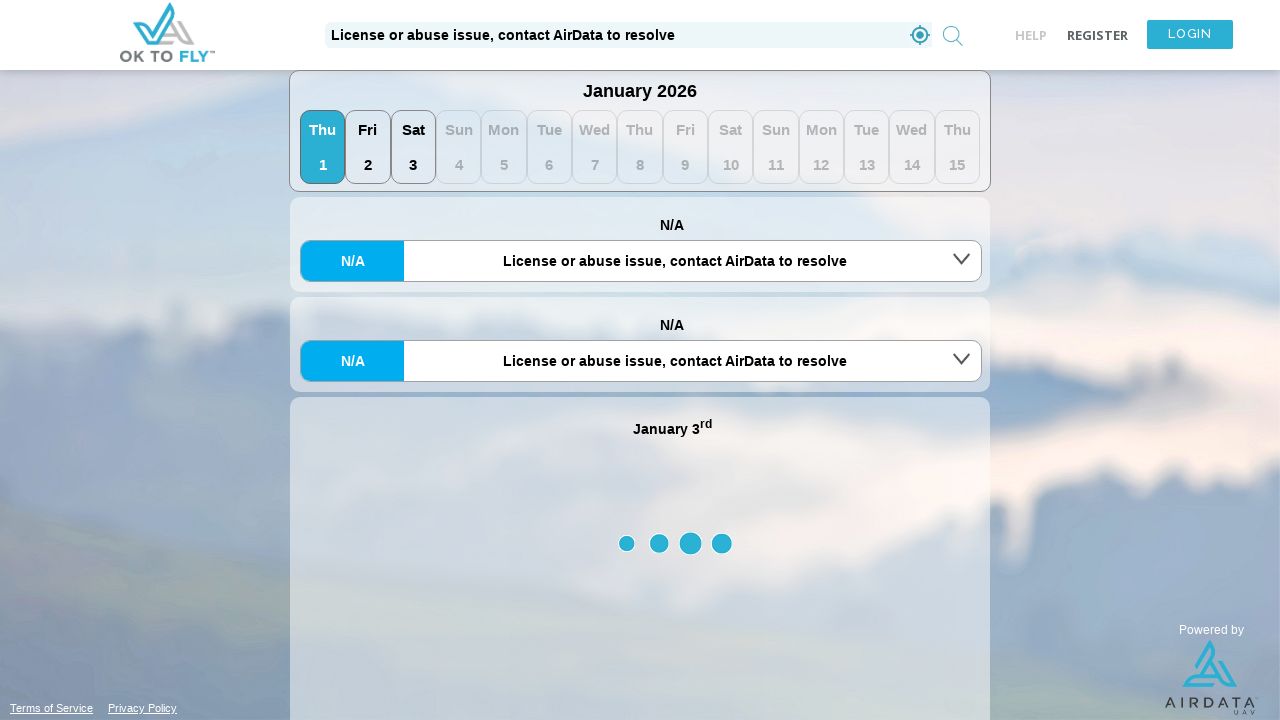

Navigated to OkToFly.com Hay River location and waited for page to fully load
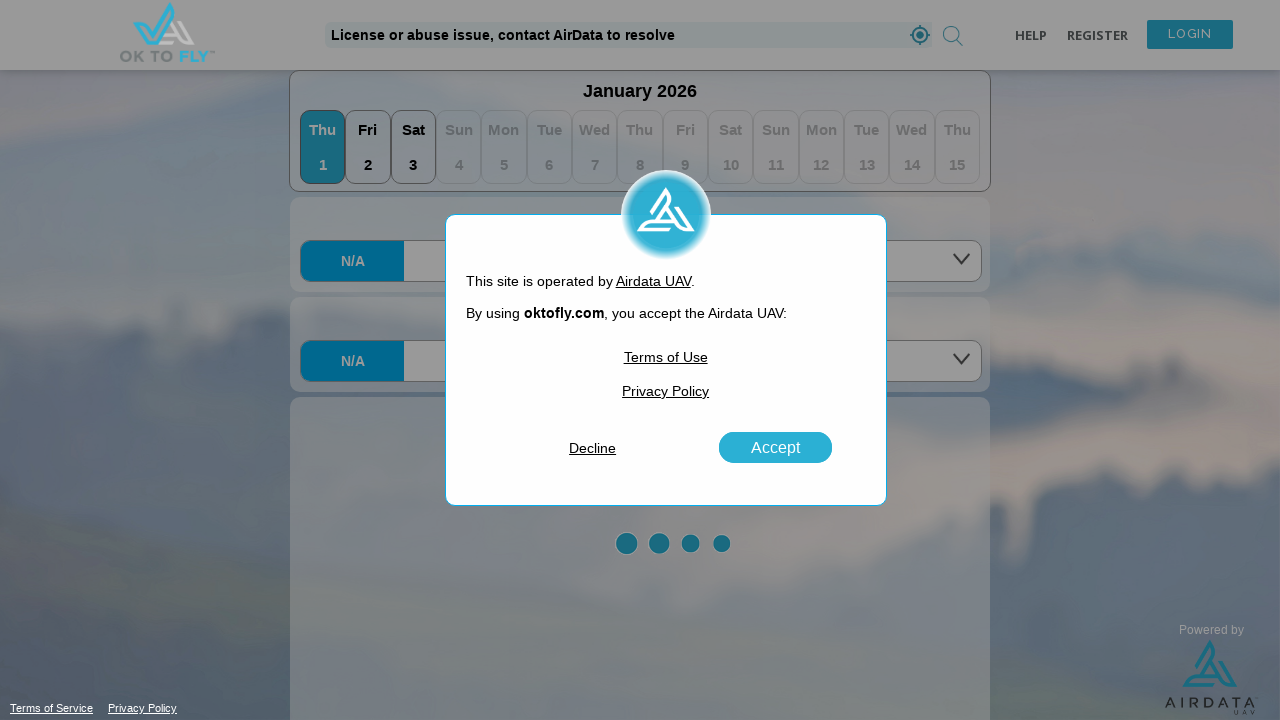

Clicked accept license button at (776, 448) on #acceptlicense
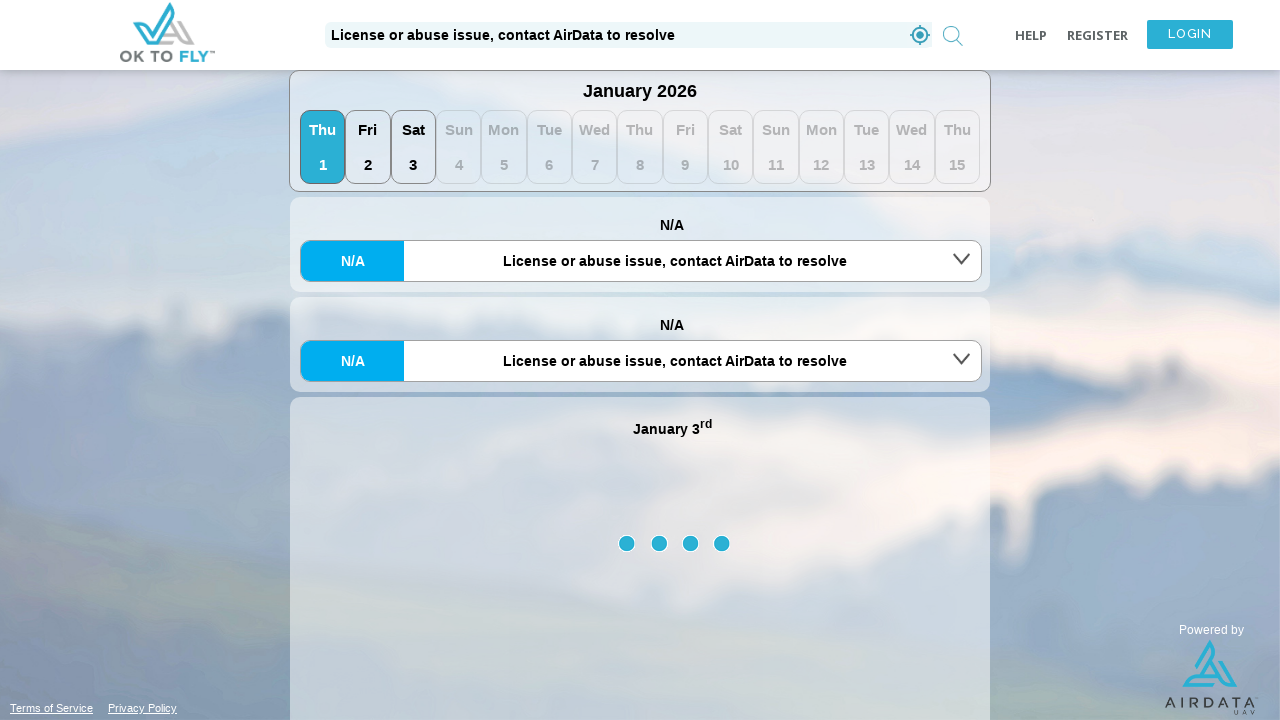

Moved mouse to clear hover effects at (0, 0)
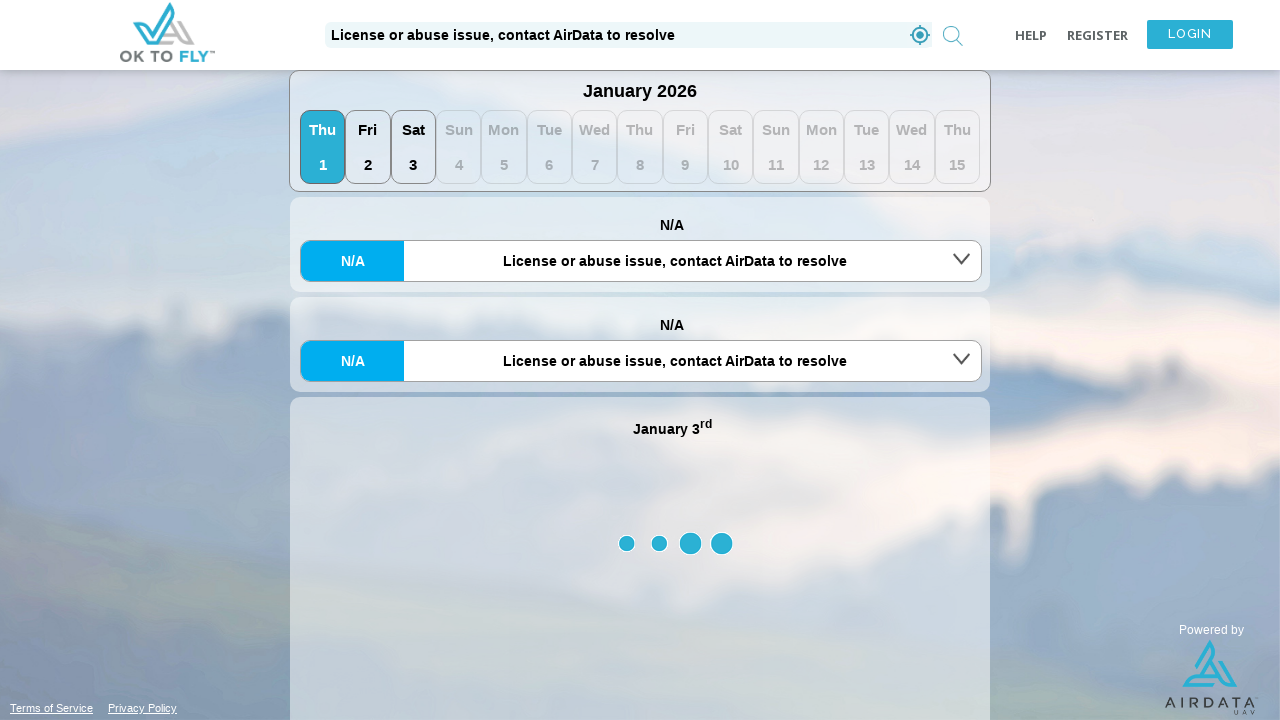

Forecast time label loaded
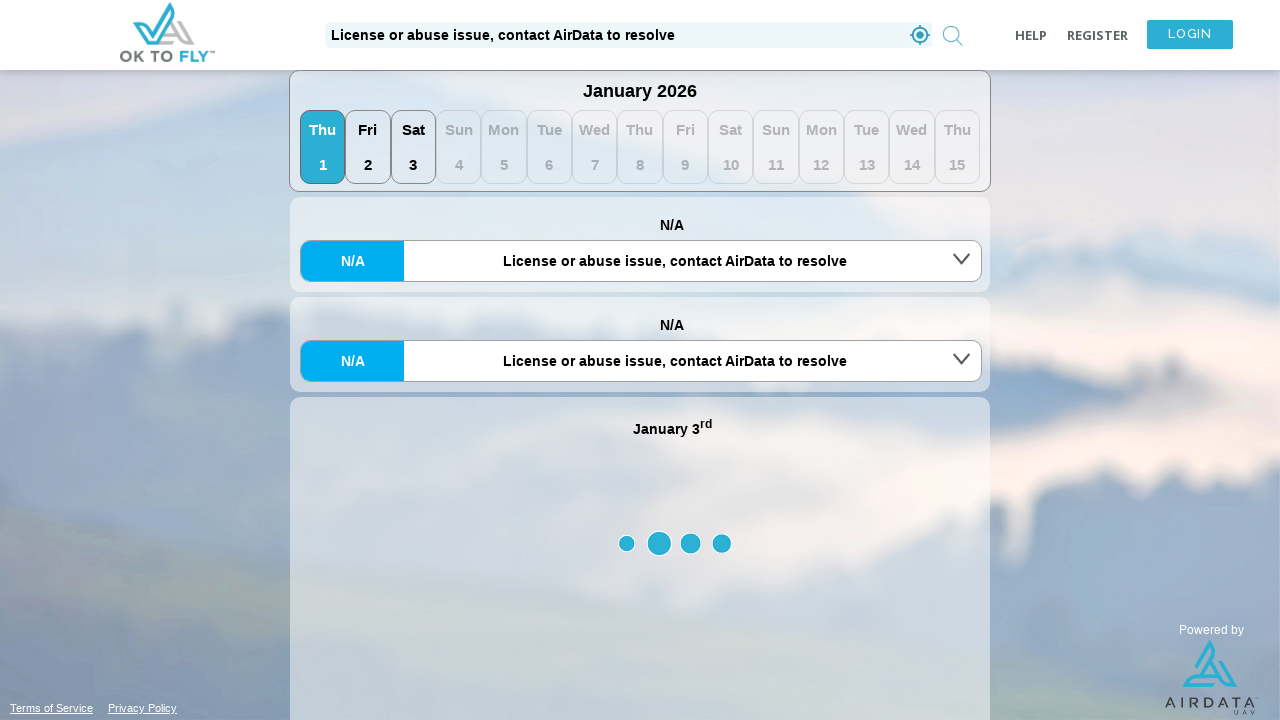

Date selector canvas is visible
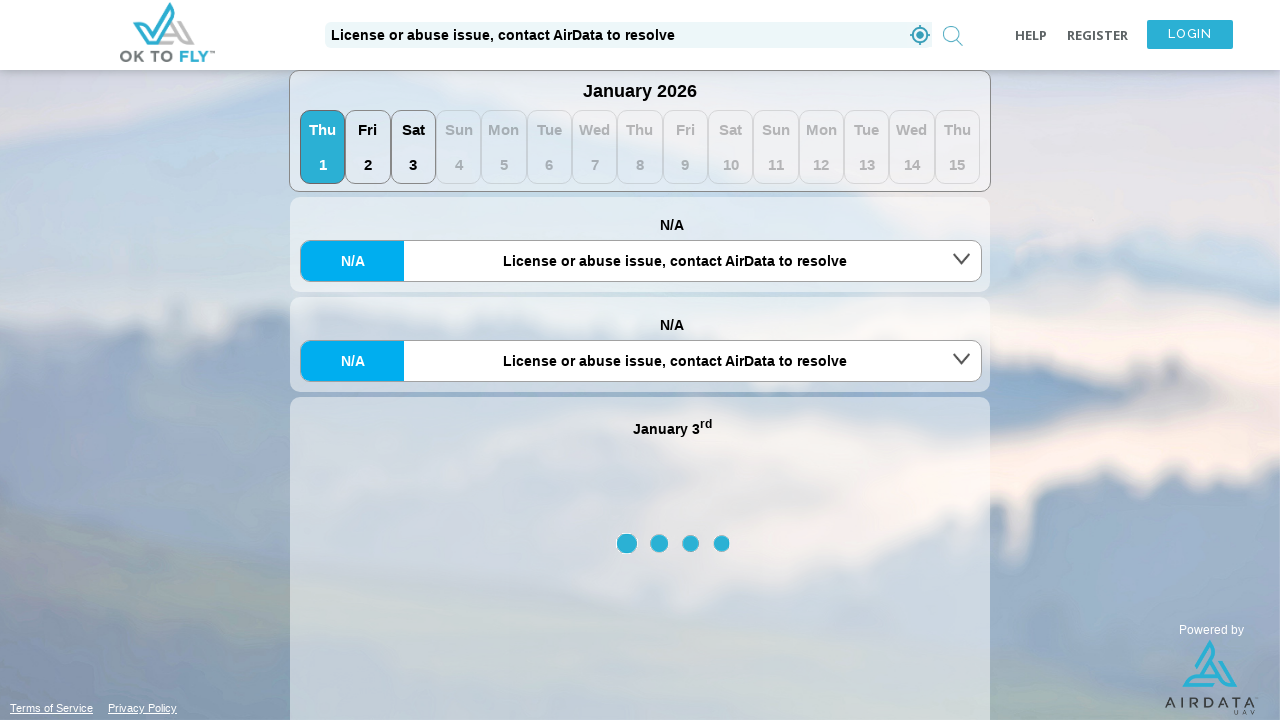

Time slot container loaded - forecast data fully loaded
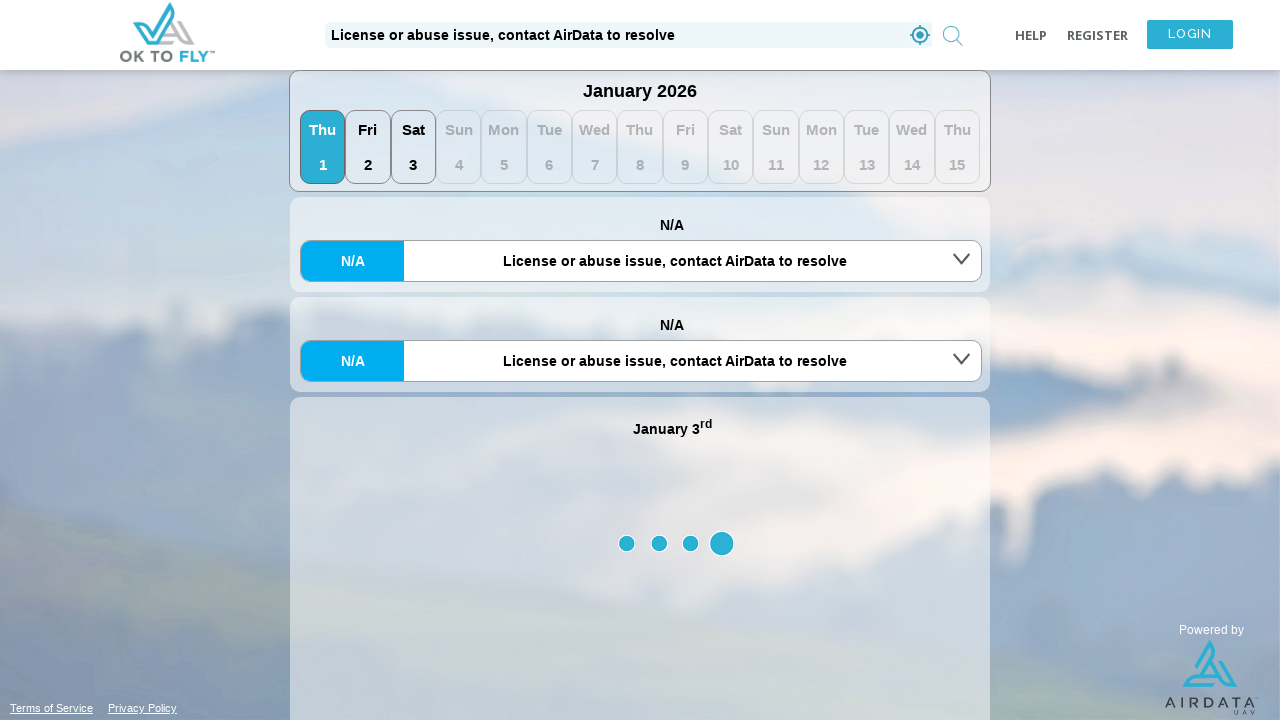

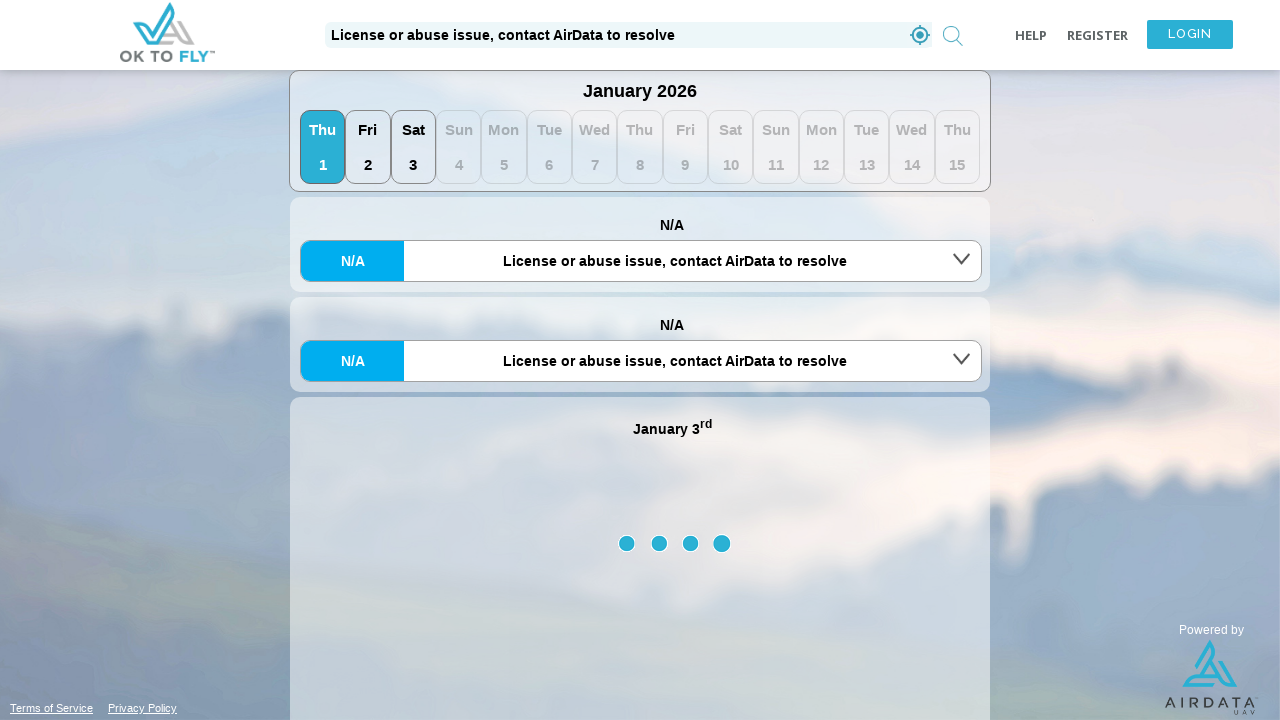